Tests JavaScript confirm dialog by triggering it twice - once accepting (OK) and once dismissing (Cancel), verifying the appropriate result message each time.

Starting URL: http://theinternet.przyklady.javastart.pl/javascript_alerts

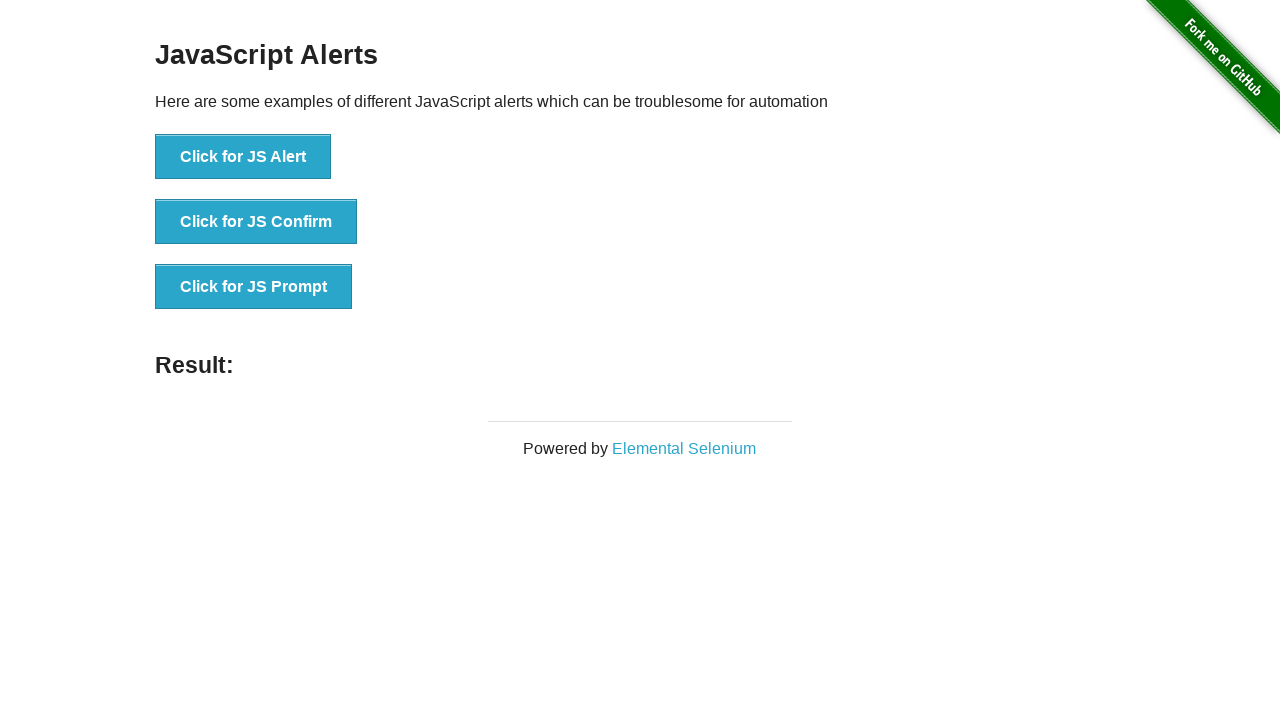

Set up dialog handler to accept confirm dialog
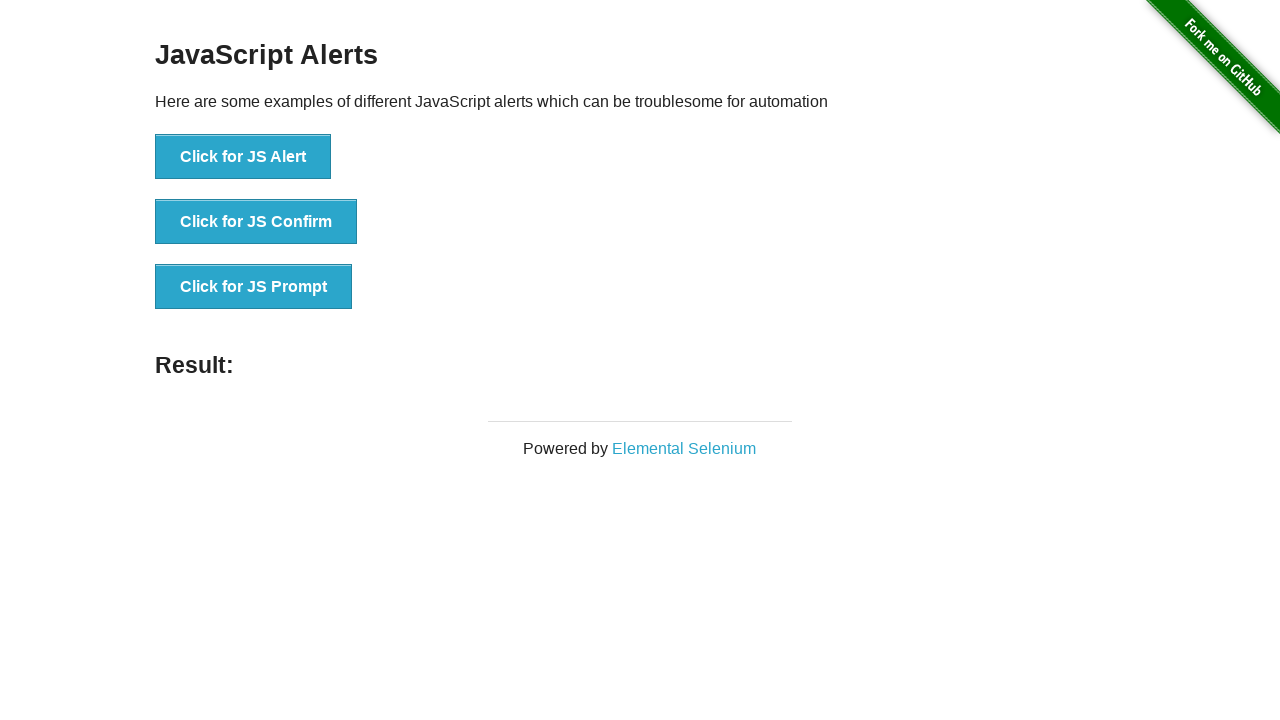

Clicked JS Confirm button to trigger confirm dialog at (256, 222) on button[onclick='jsConfirm()']
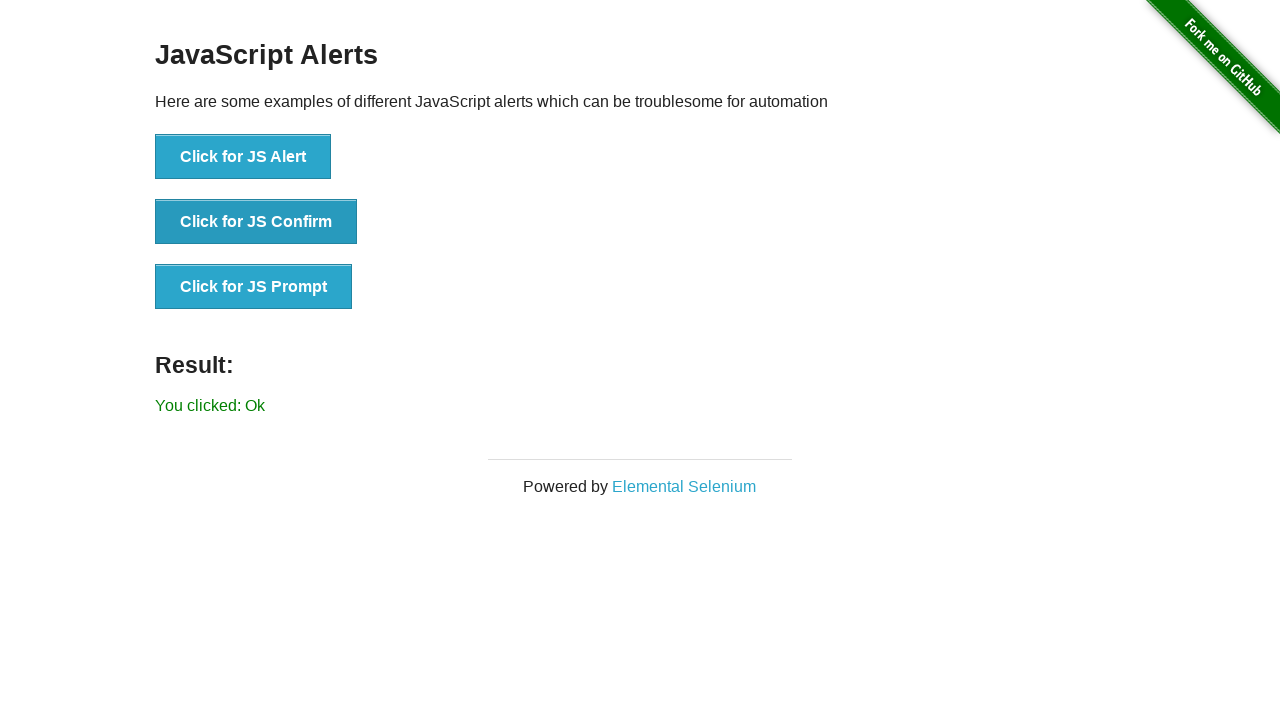

Waited for result element to appear after accepting dialog
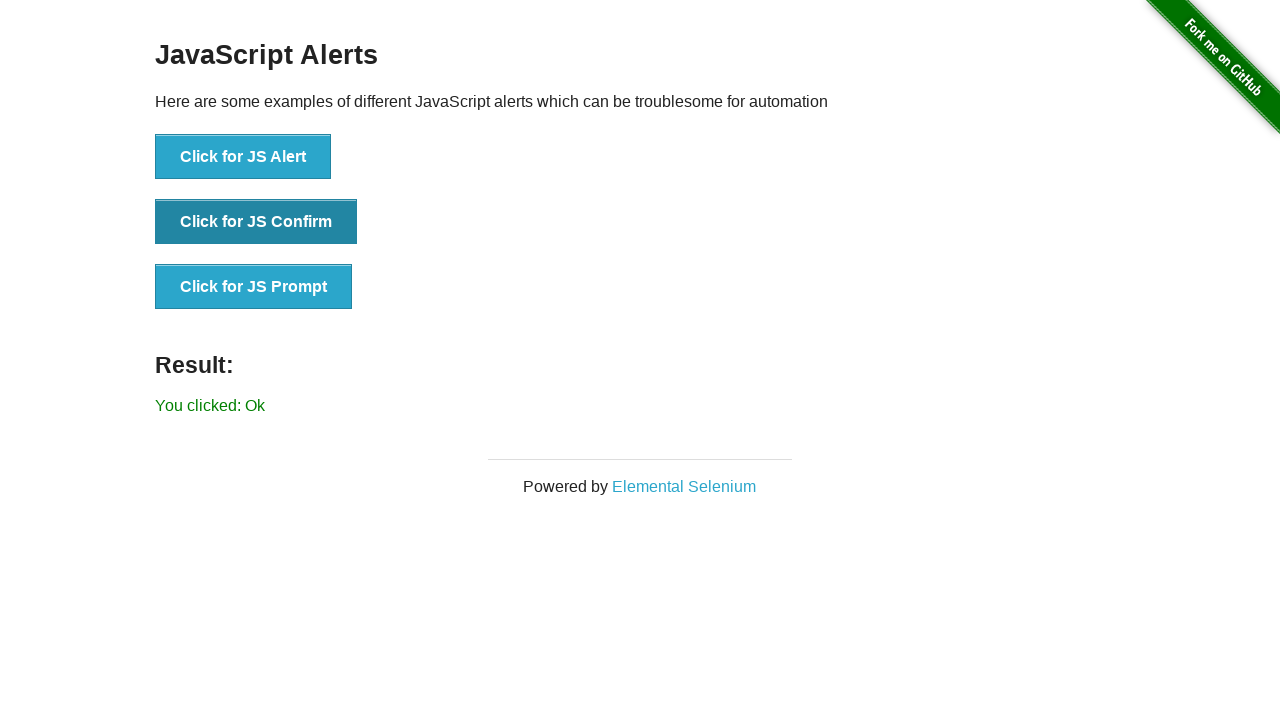

Retrieved result text content
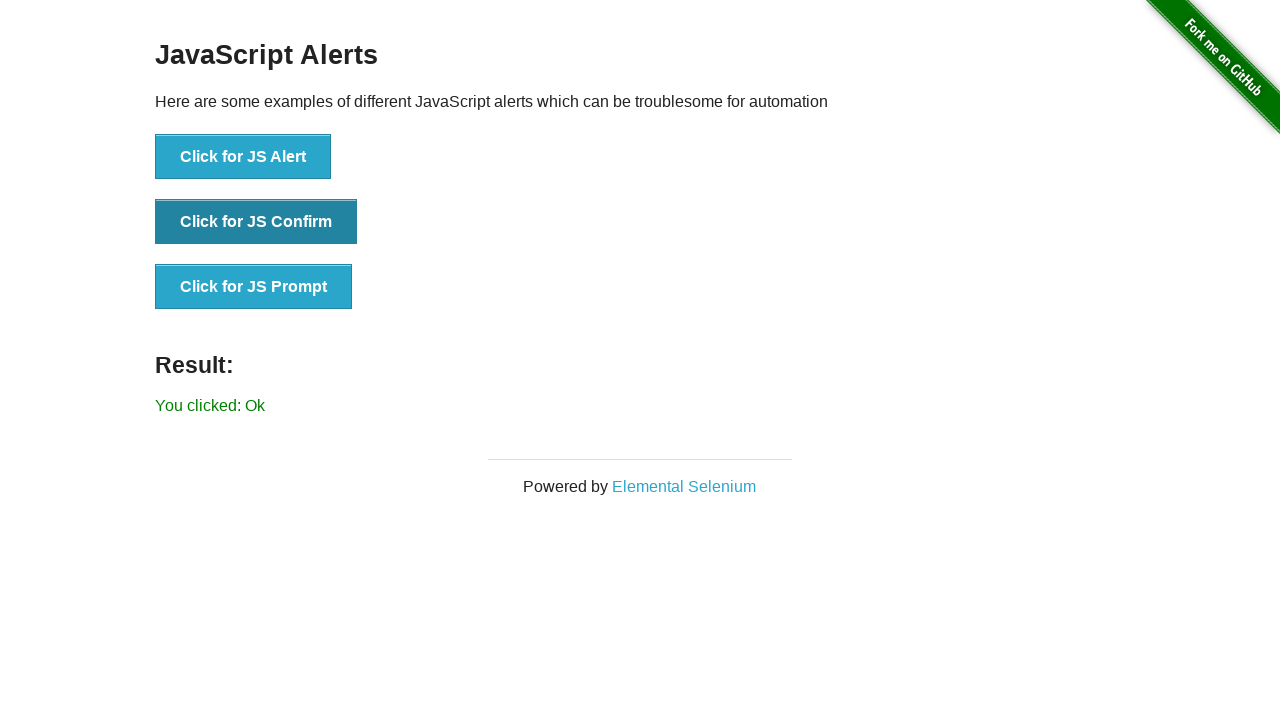

Verified result message shows 'You clicked: Ok'
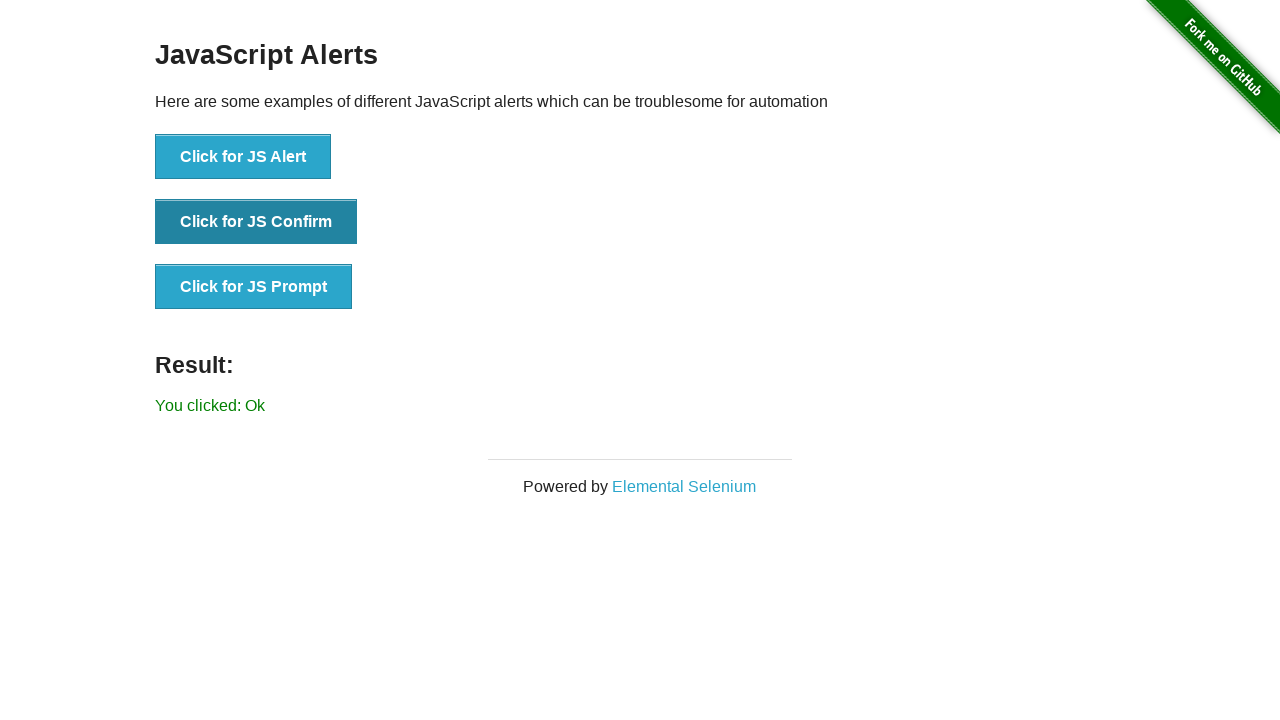

Set up dialog handler to dismiss confirm dialog
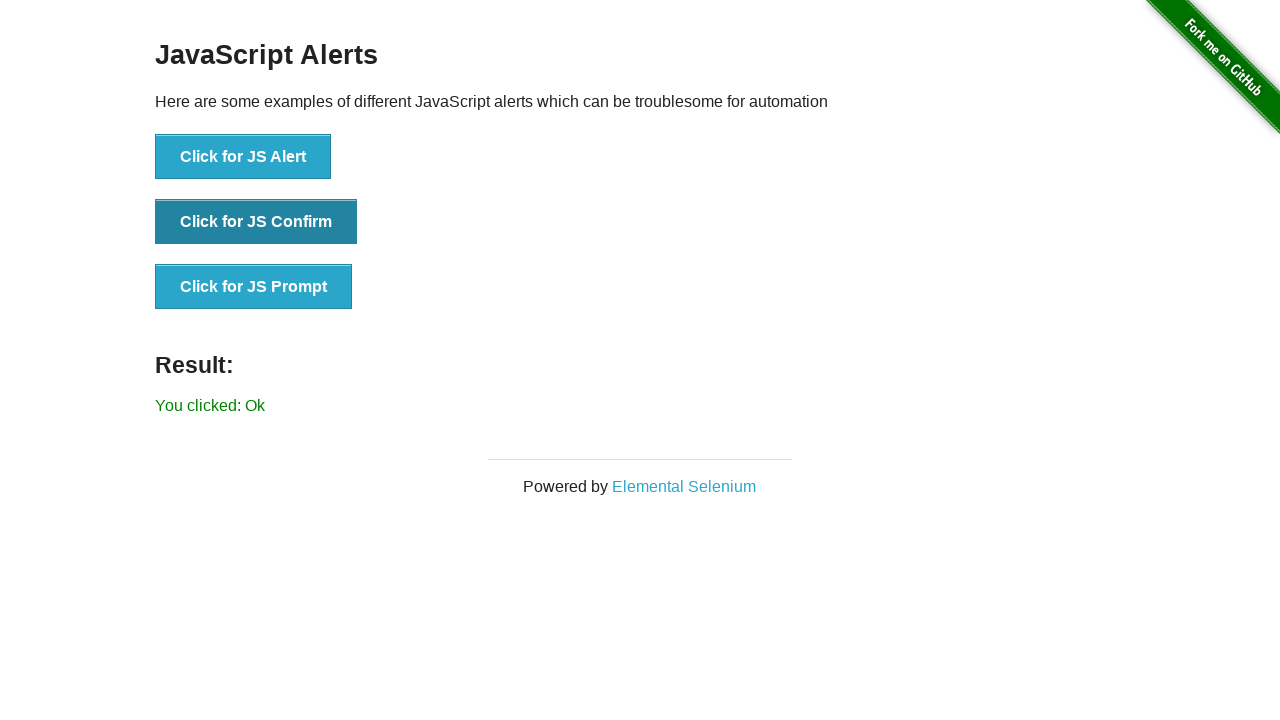

Clicked JS Confirm button again to trigger second confirm dialog at (256, 222) on button[onclick='jsConfirm()']
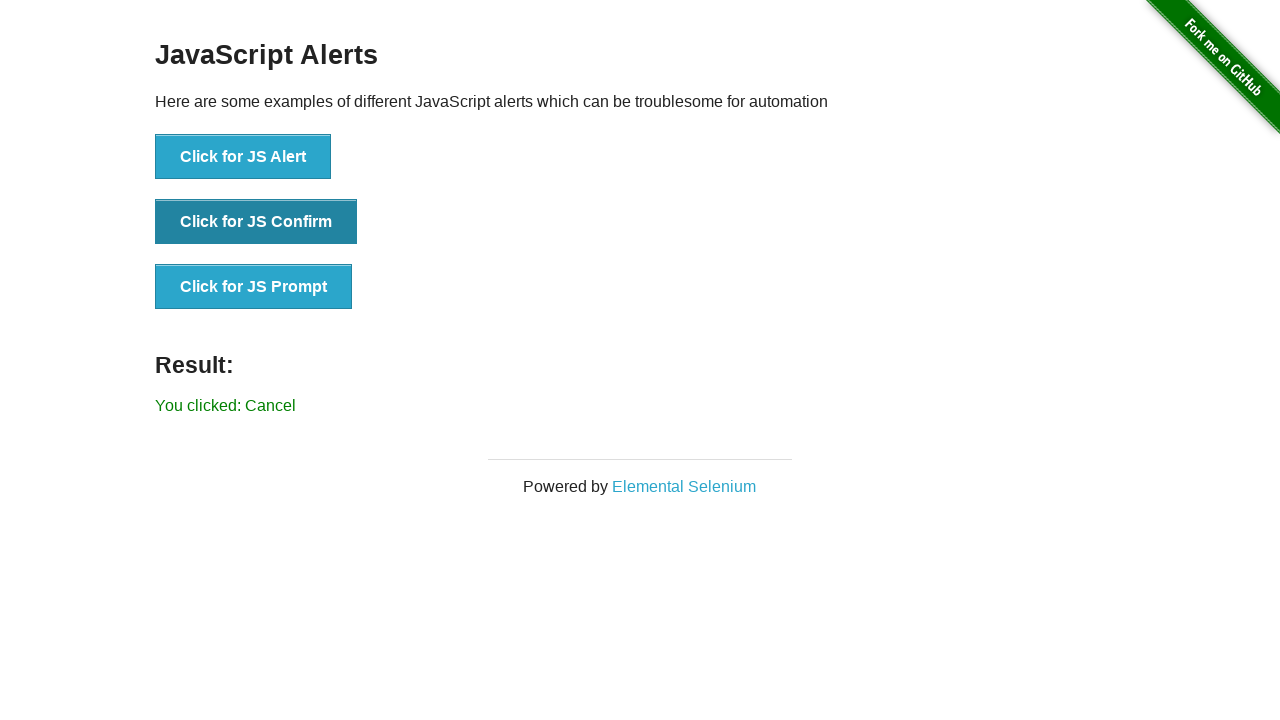

Waited for result element to appear after dismissing dialog
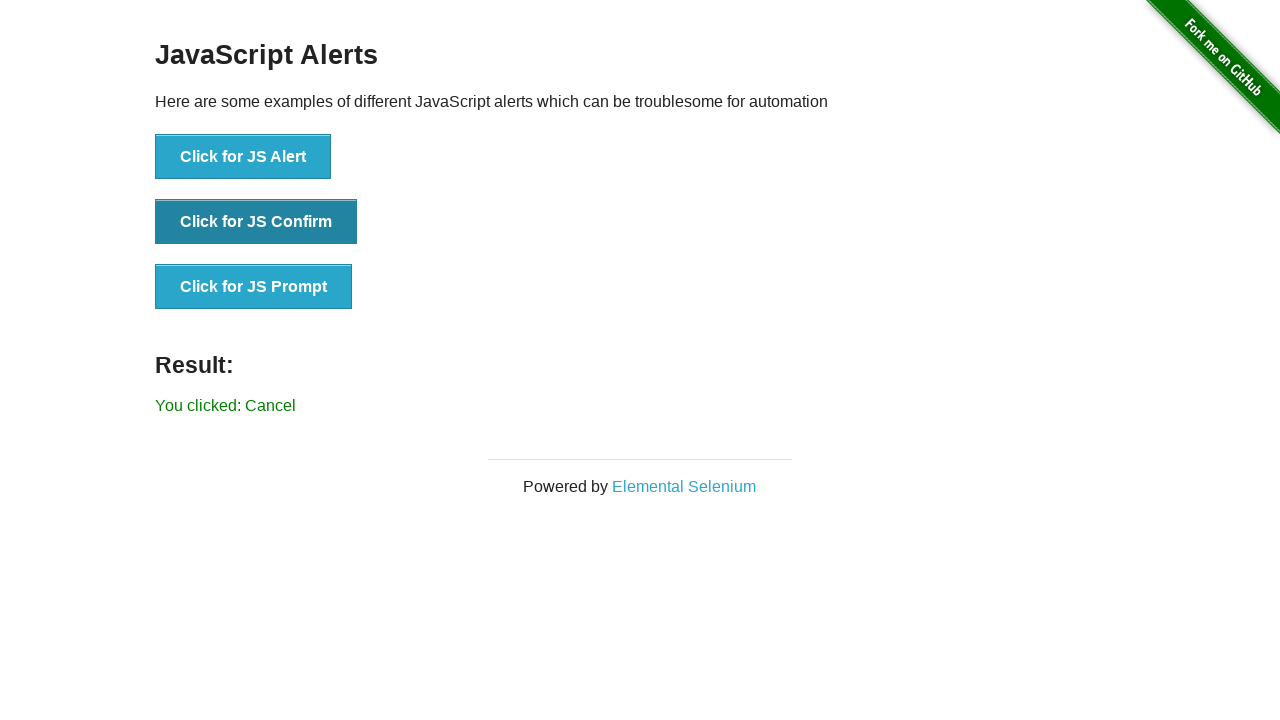

Retrieved result text content after dismissing dialog
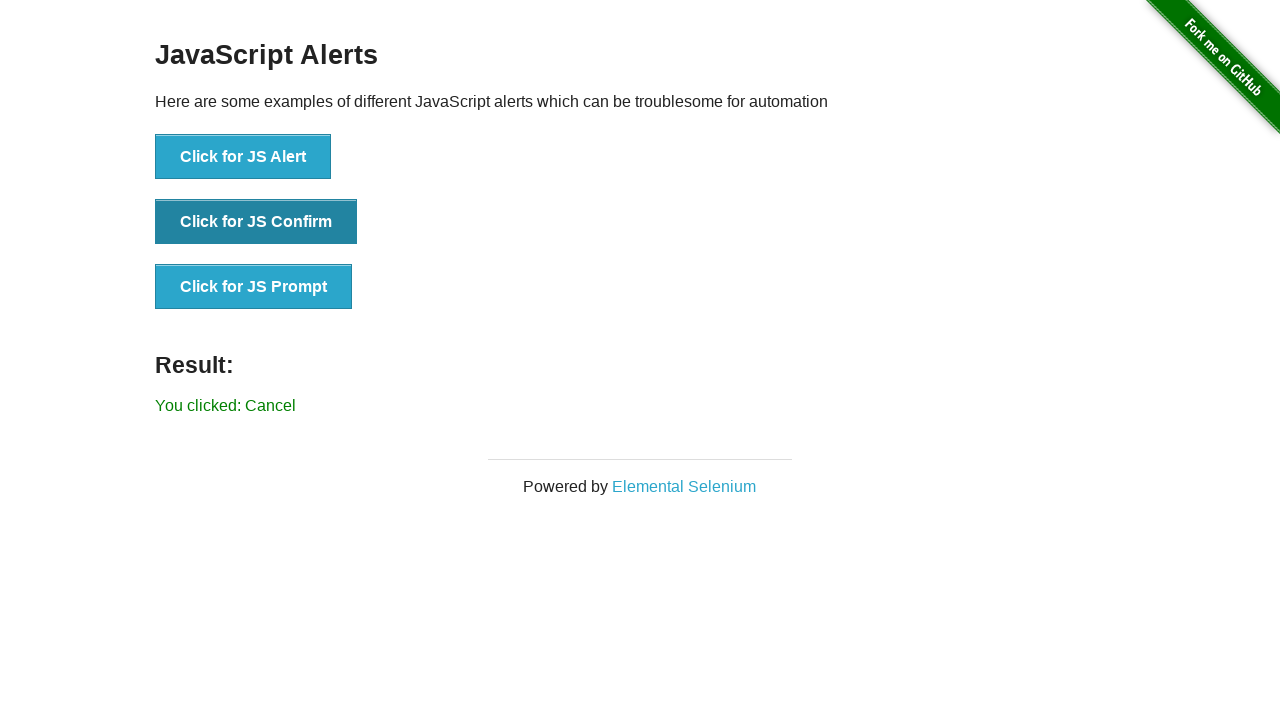

Verified result message shows 'You clicked: Cancel'
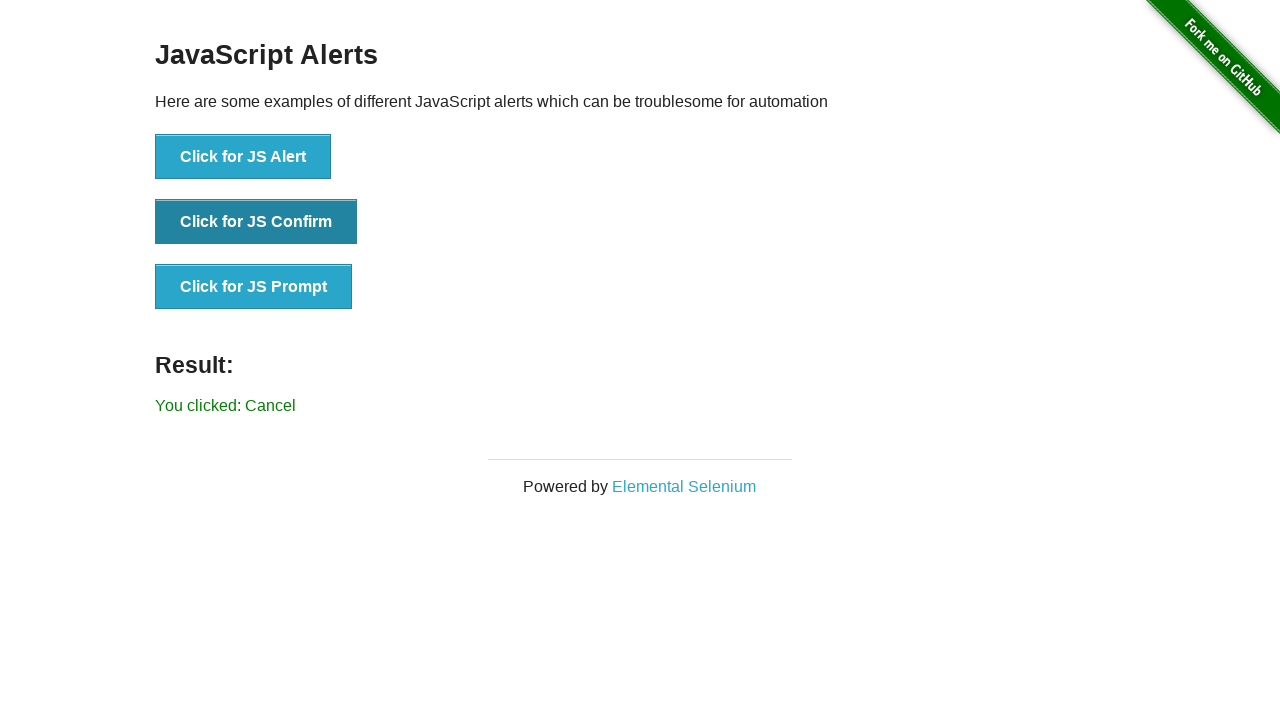

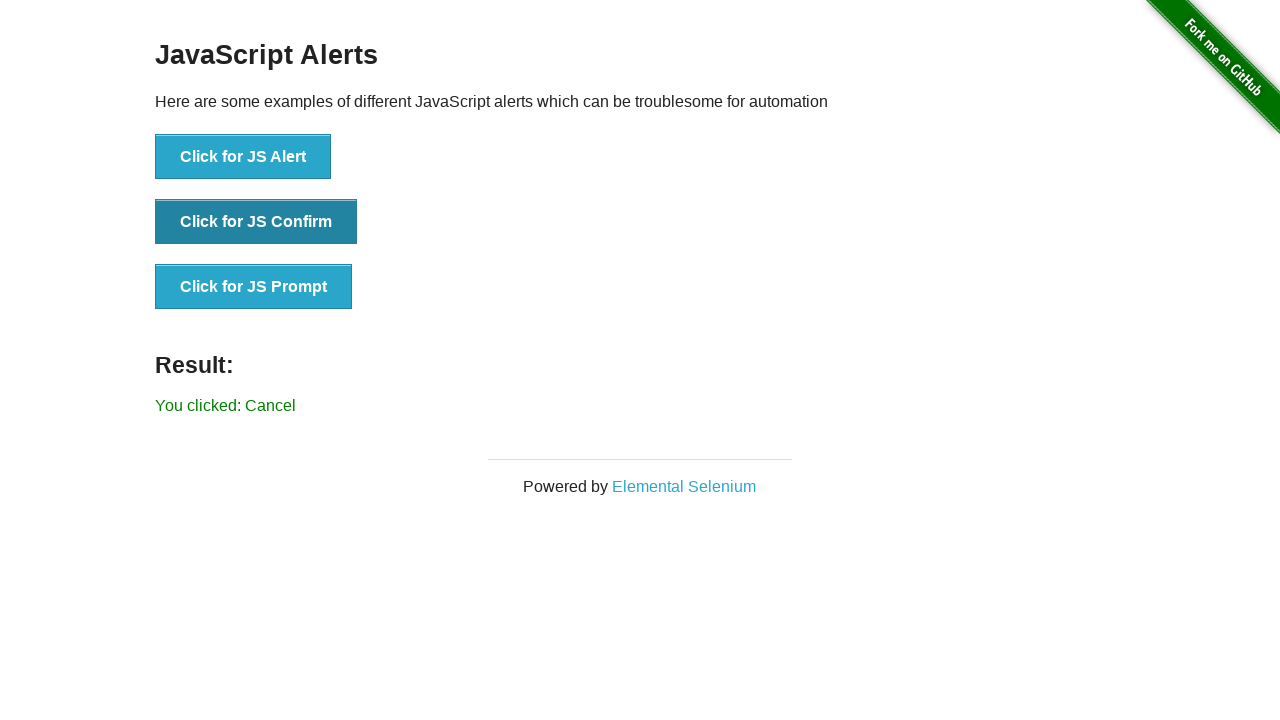